Tests that the complete-all checkbox updates state when individual items are completed or cleared

Starting URL: https://demo.playwright.dev/todomvc

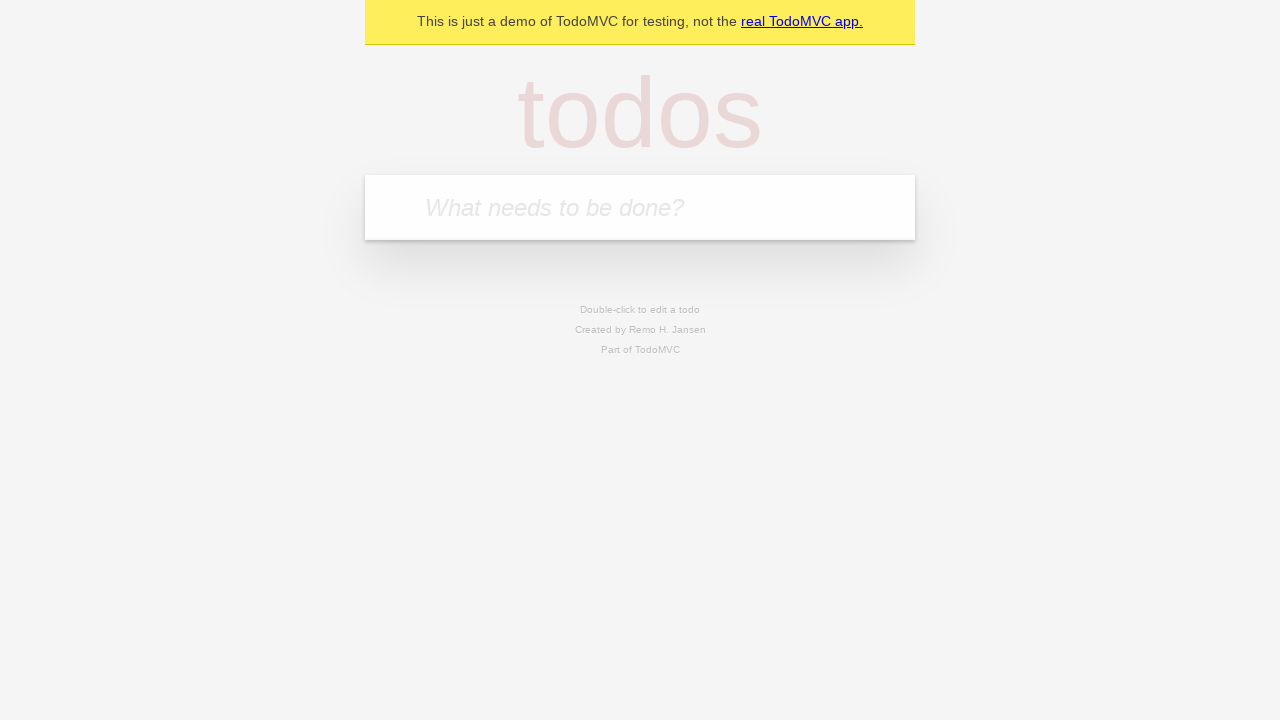

Filled new todo field with 'buy some cheese' on internal:attr=[placeholder="What needs to be done?"i]
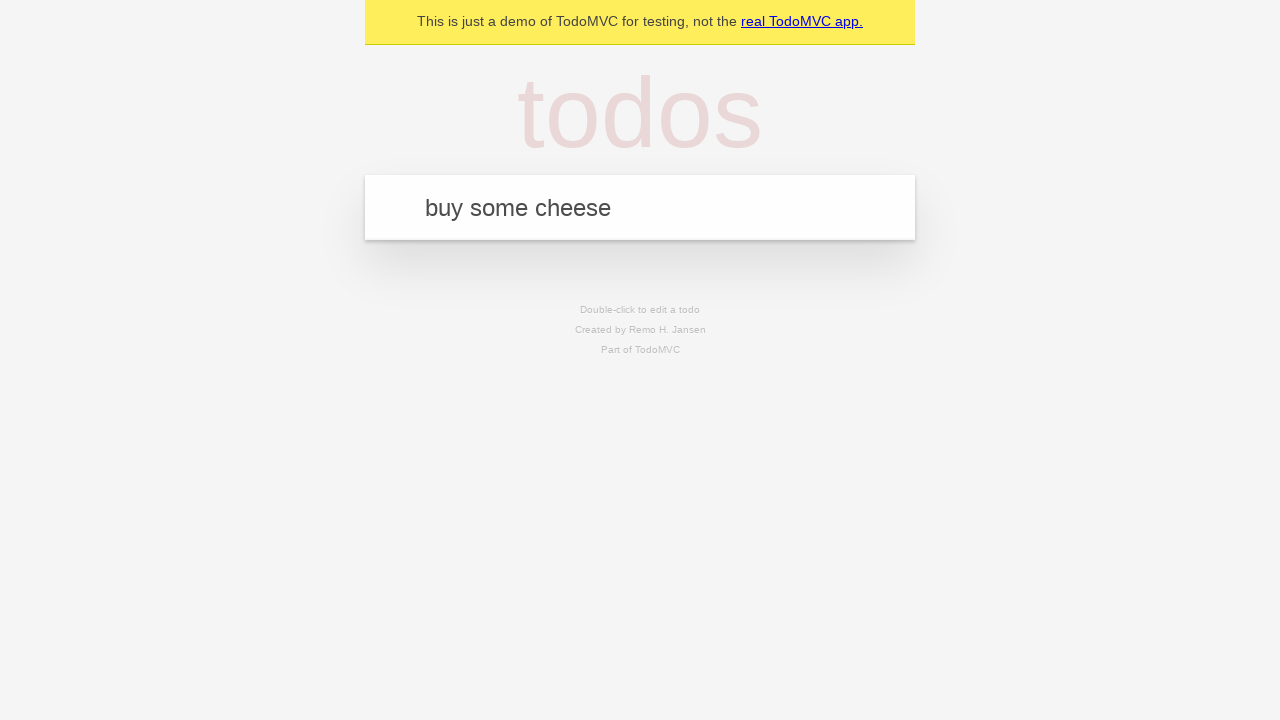

Pressed Enter to create todo 'buy some cheese' on internal:attr=[placeholder="What needs to be done?"i]
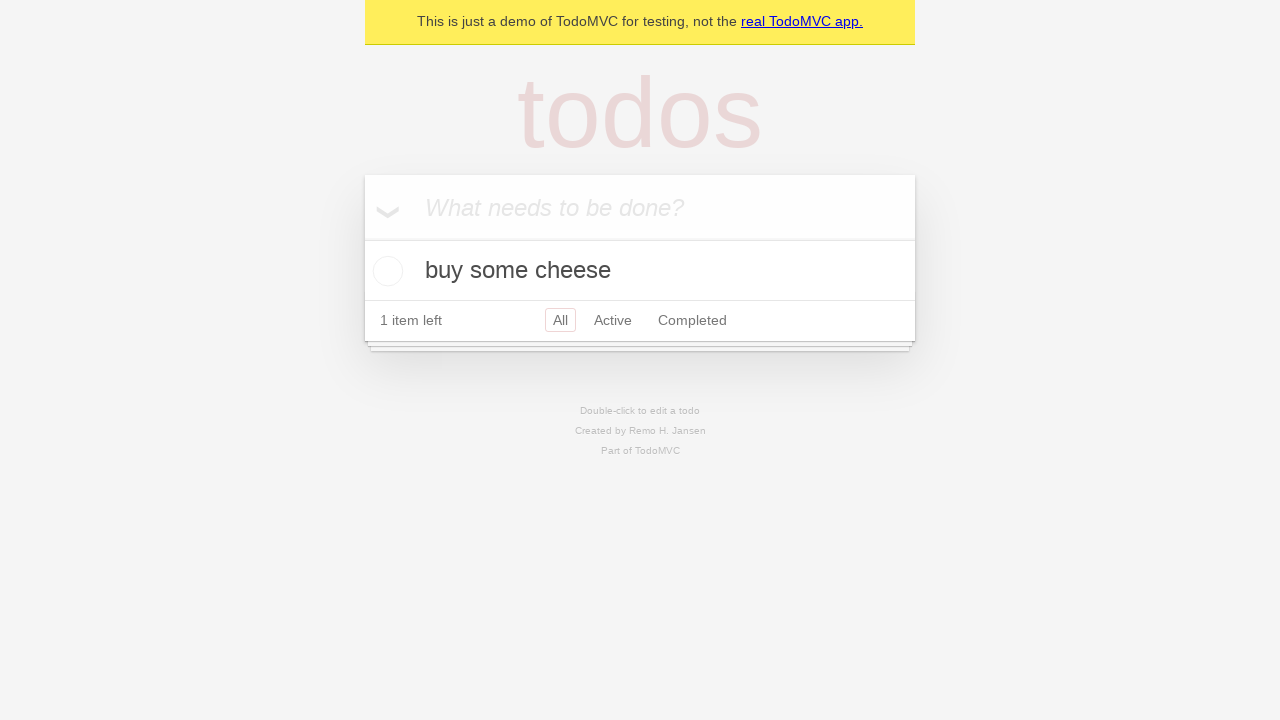

Filled new todo field with 'feed the cat' on internal:attr=[placeholder="What needs to be done?"i]
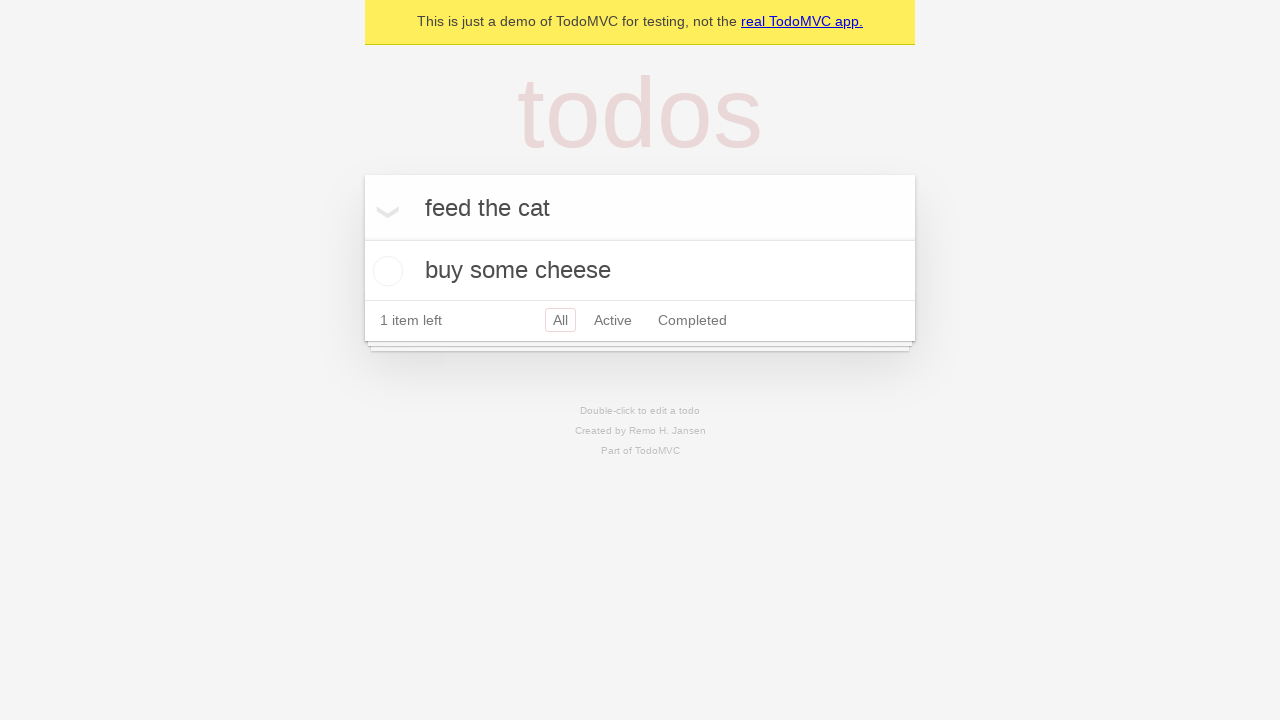

Pressed Enter to create todo 'feed the cat' on internal:attr=[placeholder="What needs to be done?"i]
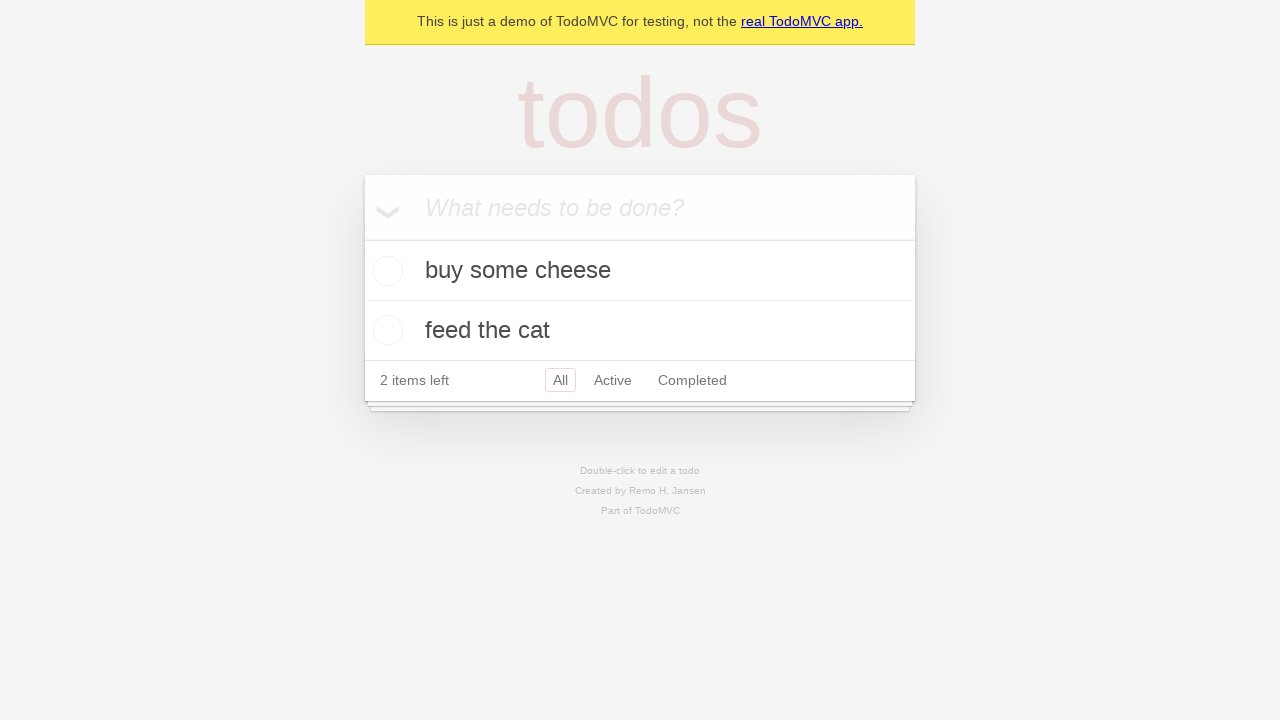

Filled new todo field with 'book a doctors appointment' on internal:attr=[placeholder="What needs to be done?"i]
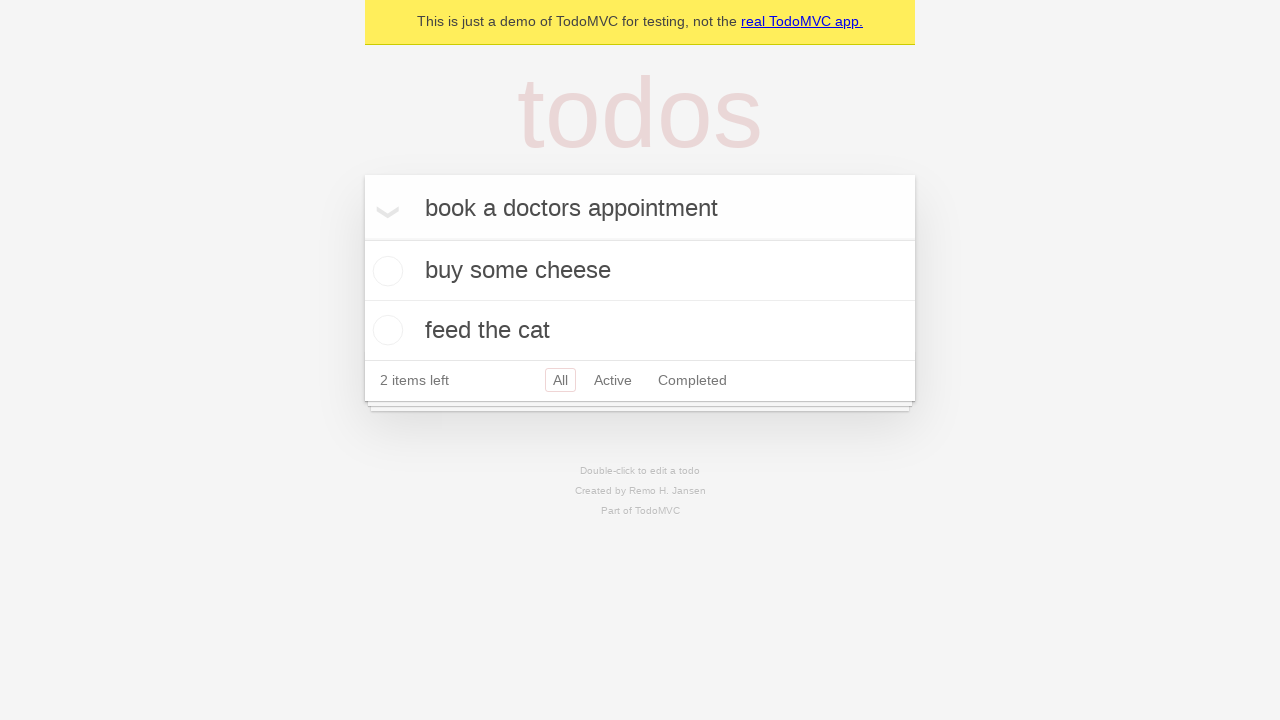

Pressed Enter to create todo 'book a doctors appointment' on internal:attr=[placeholder="What needs to be done?"i]
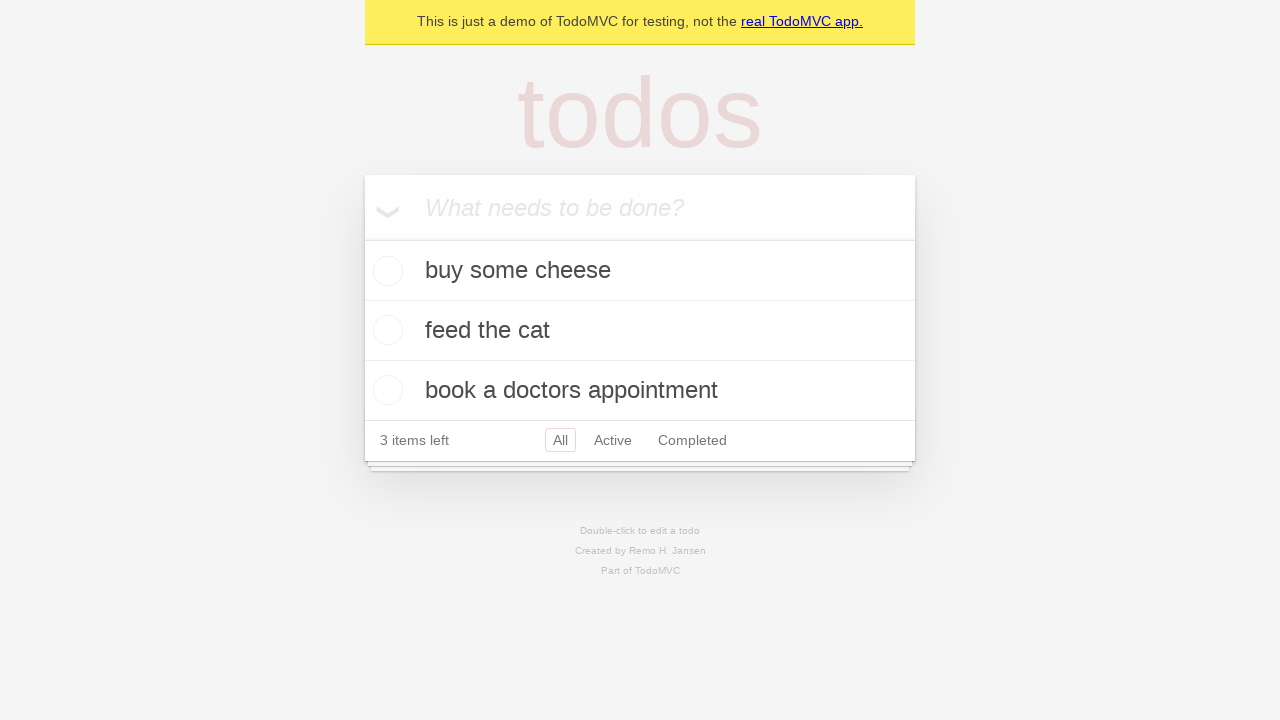

Checked the 'Mark all as complete' checkbox at (362, 238) on internal:label="Mark all as complete"i
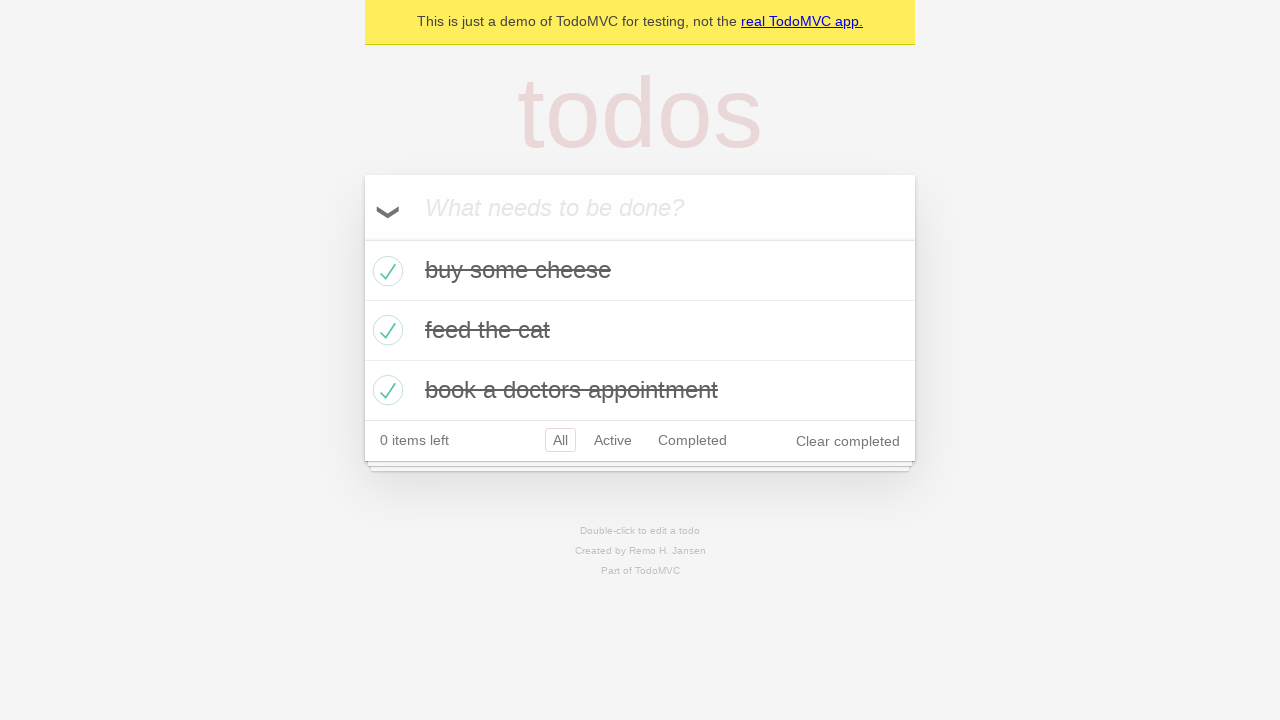

Unchecked the first todo item at (385, 271) on internal:testid=[data-testid="todo-item"s] >> nth=0 >> internal:role=checkbox
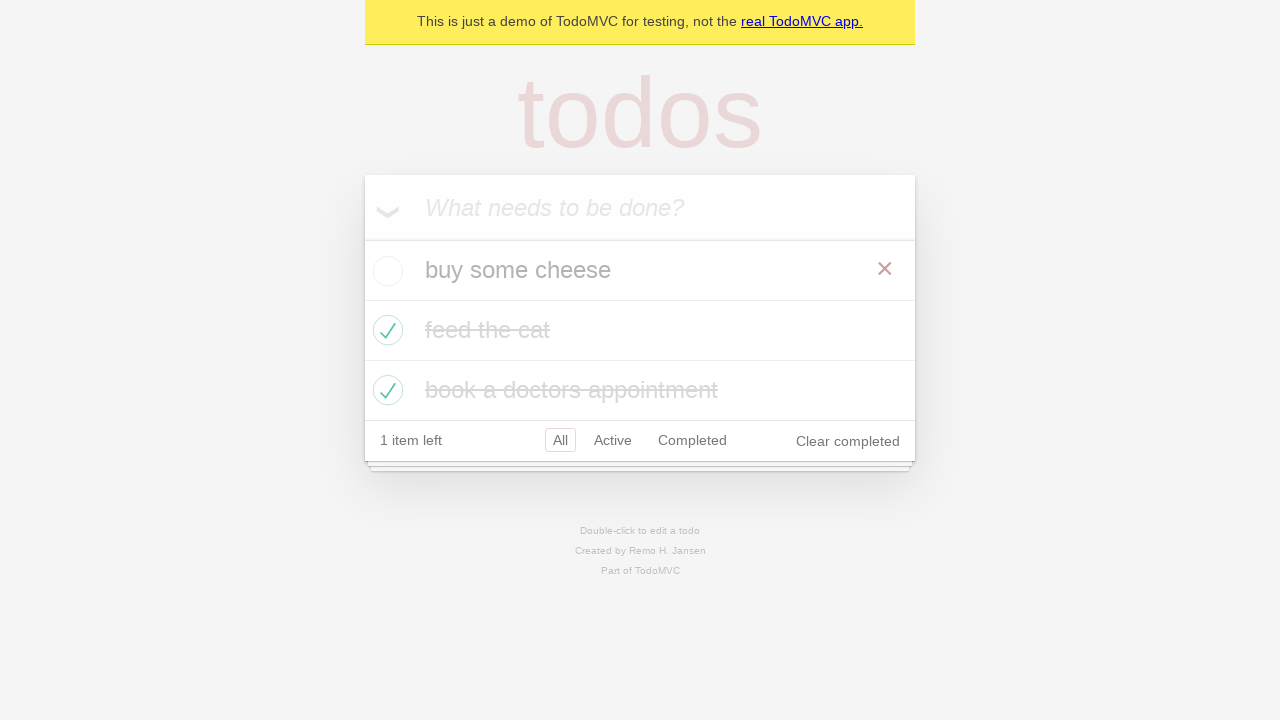

Checked the first todo item again at (385, 271) on internal:testid=[data-testid="todo-item"s] >> nth=0 >> internal:role=checkbox
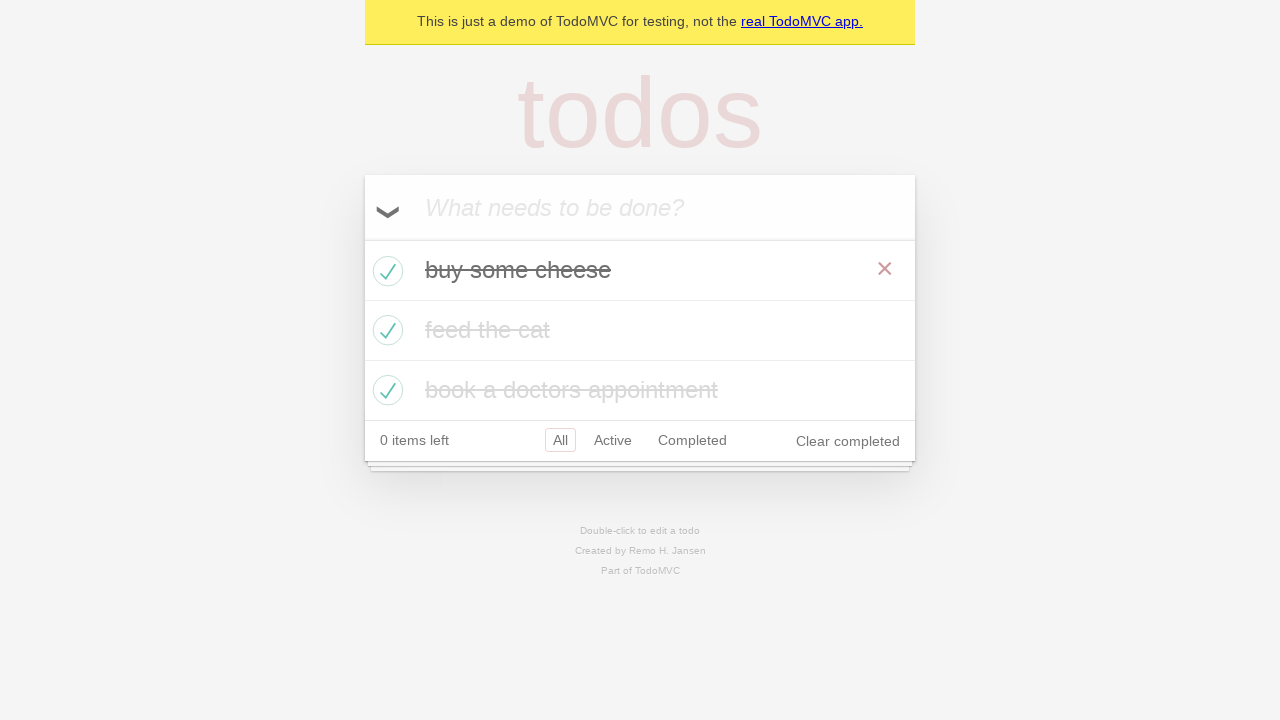

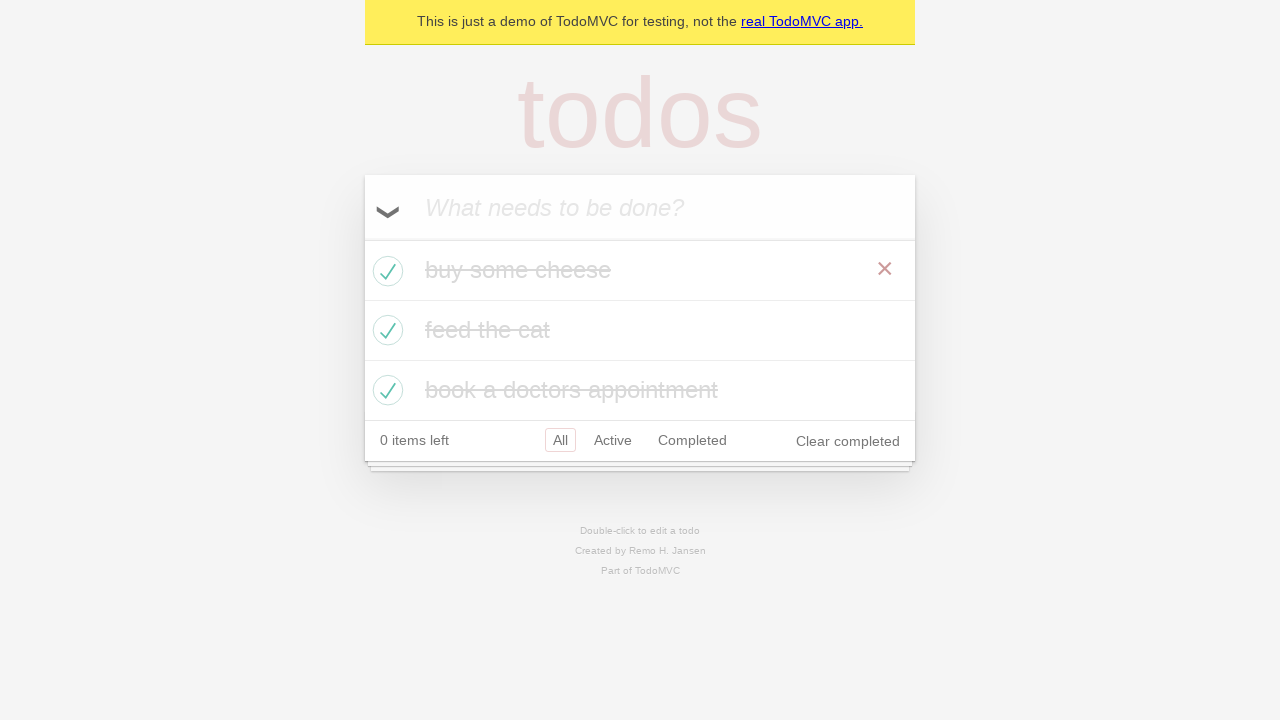